Tests dynamically loaded page elements by navigating to the dynamic loading section, clicking start, and waiting for content to appear.

Starting URL: https://the-internet.herokuapp.com/

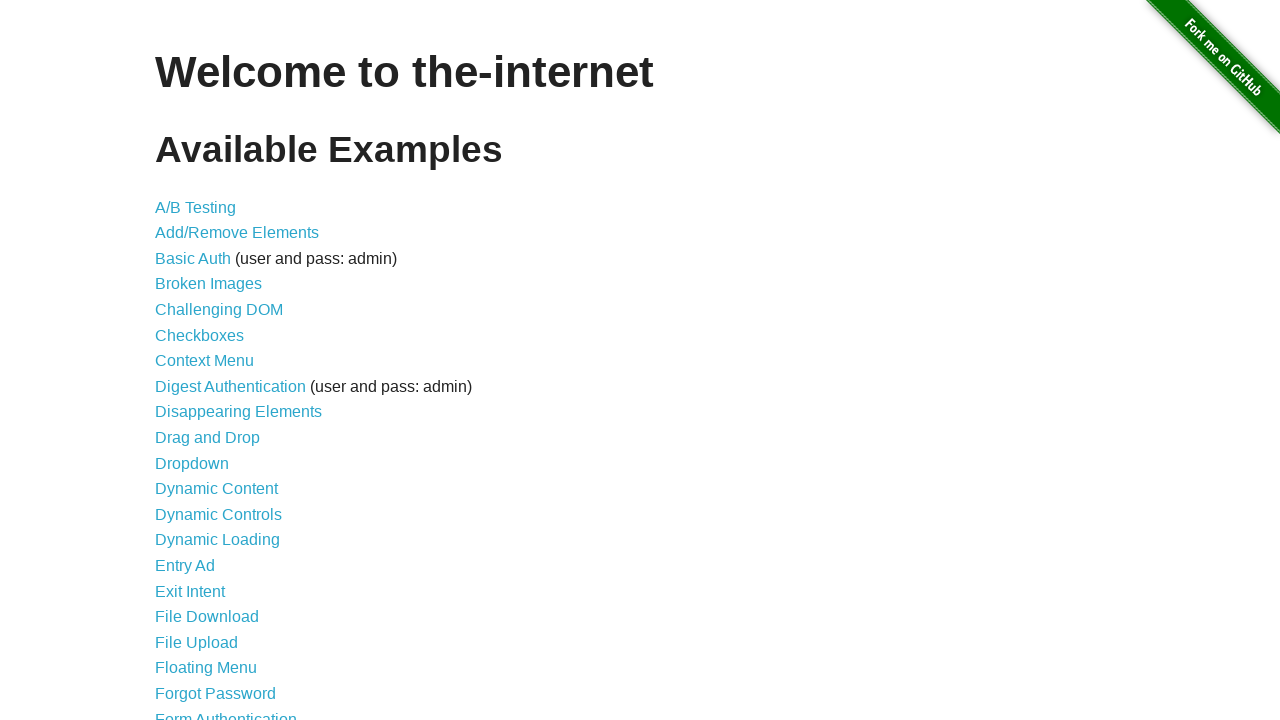

Waited for dynamic loading link to appear
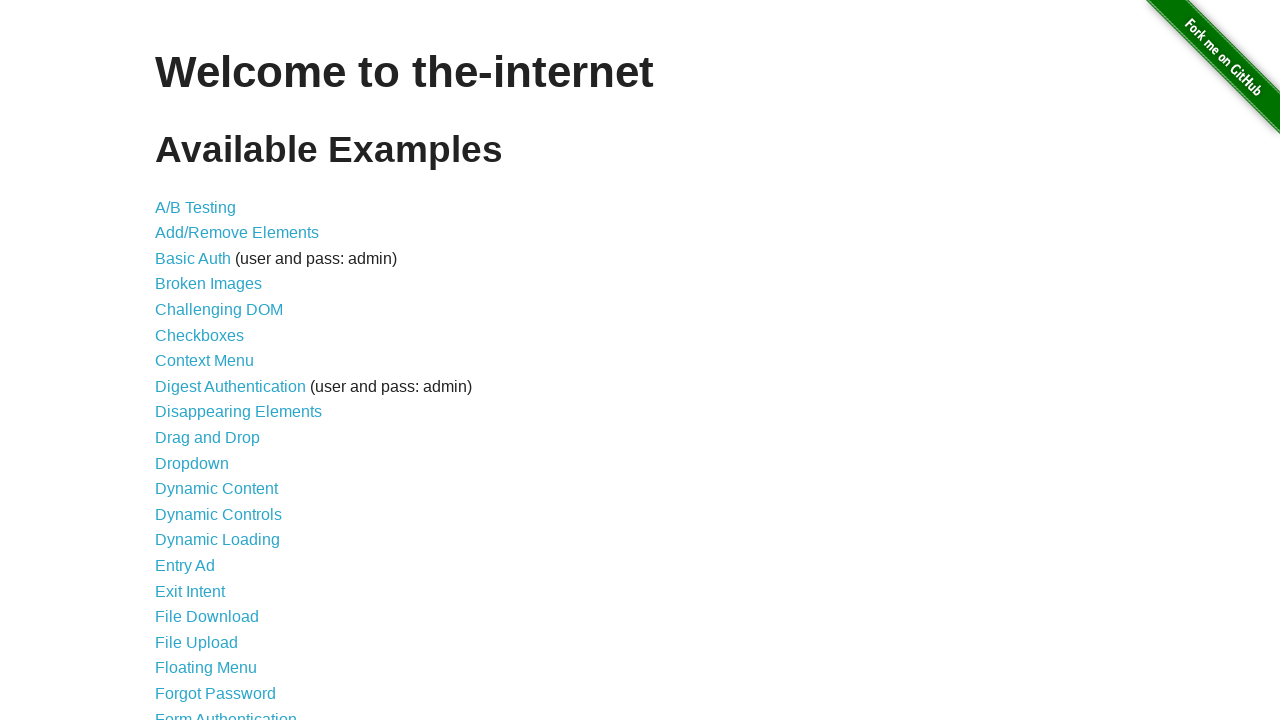

Clicked dynamic loading link at (218, 540) on a[href='/dynamic_loading']
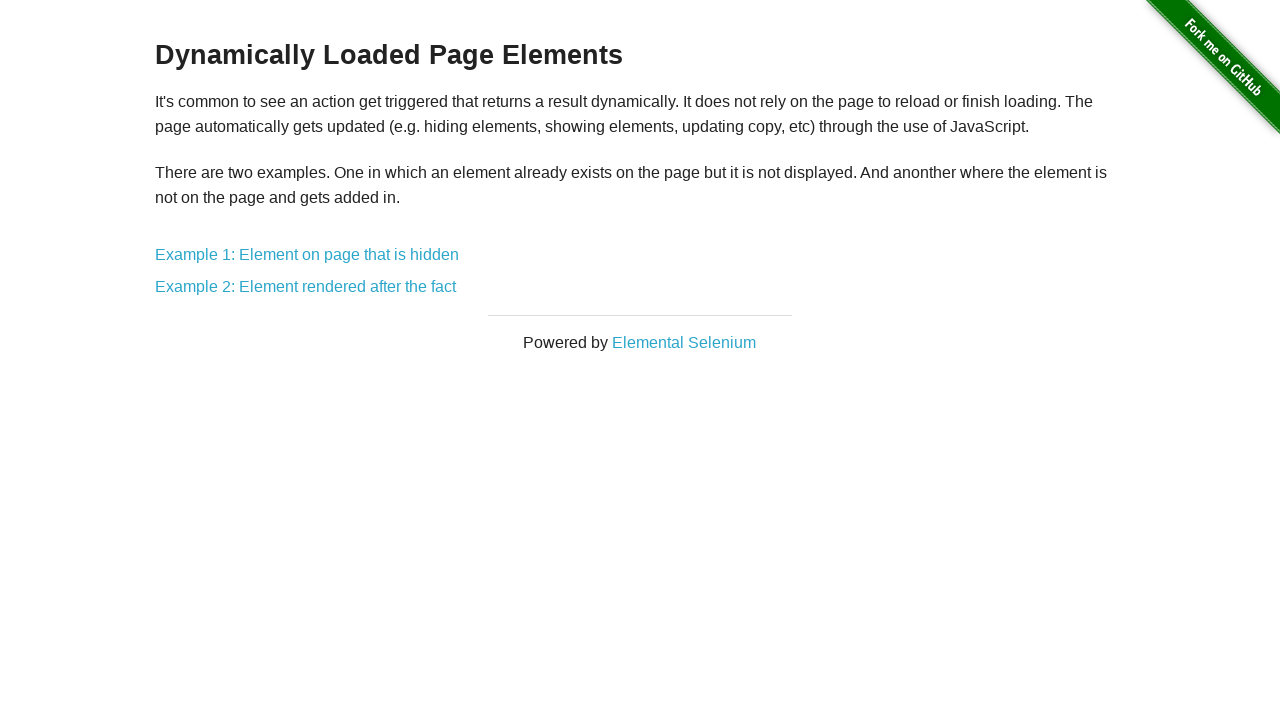

Clicked Example 1 link at (307, 255) on a[href='/dynamic_loading/1']
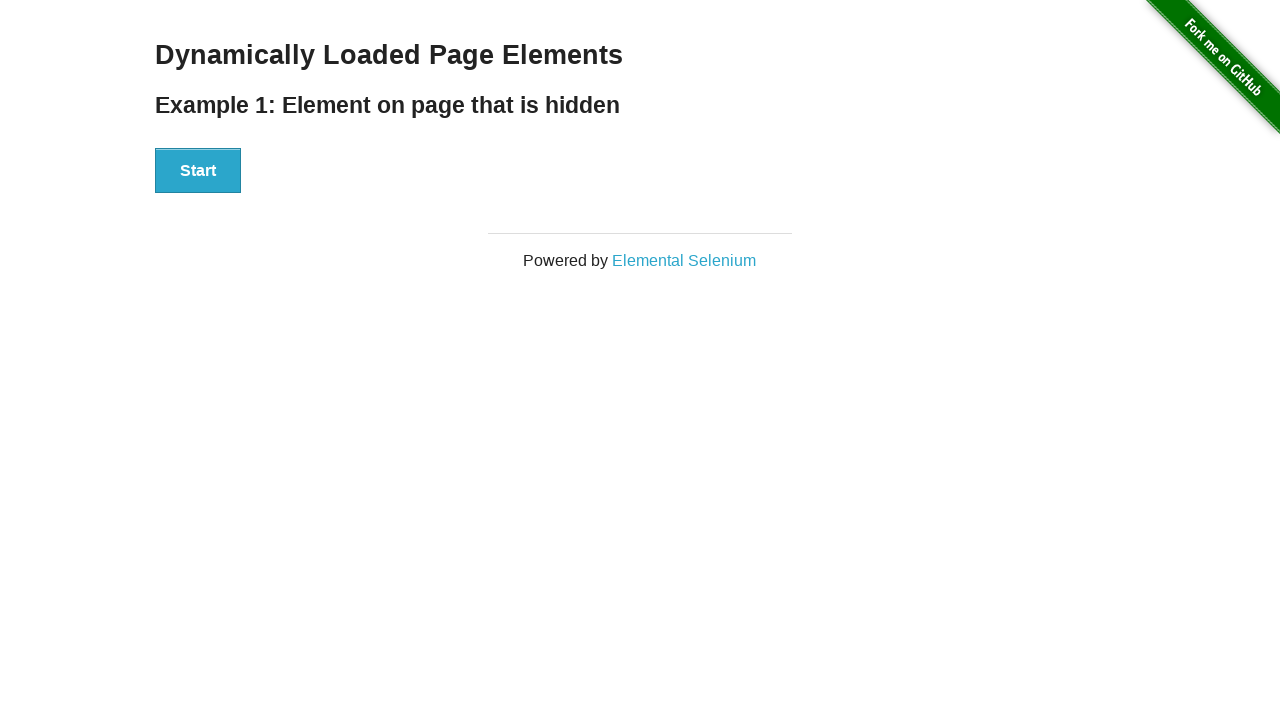

Clicked start button to trigger dynamic loading at (198, 171) on #start button
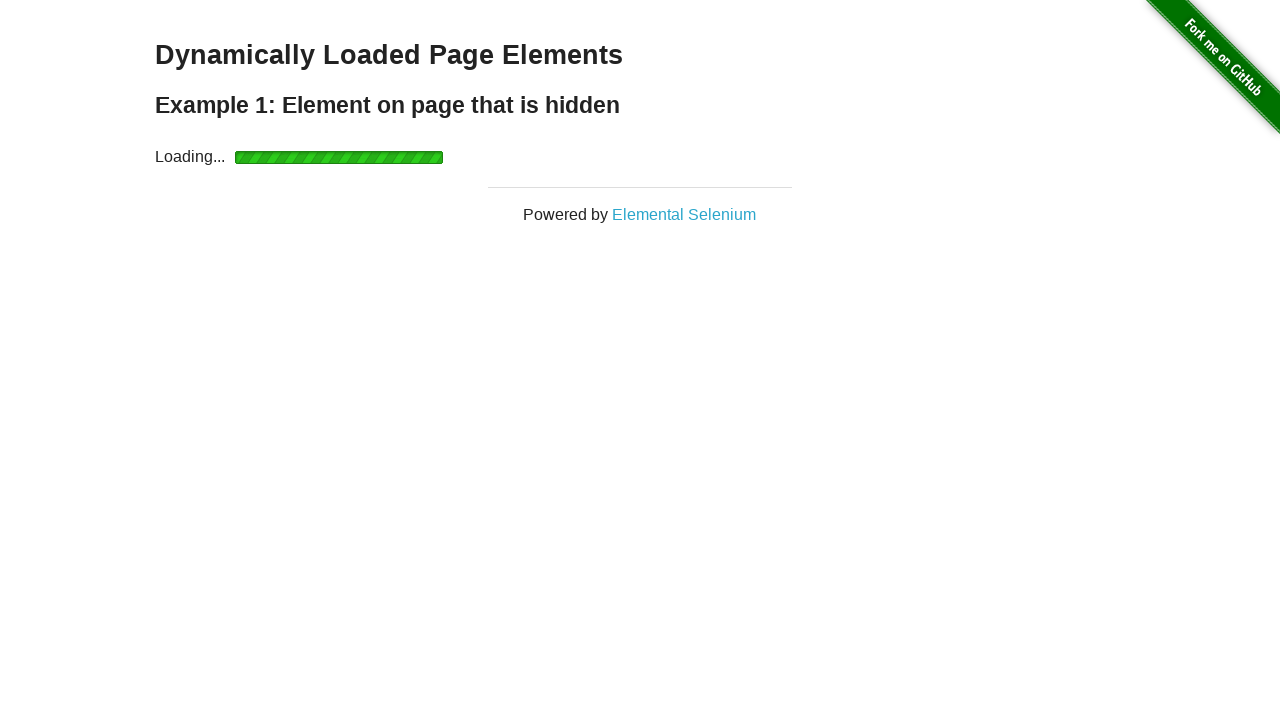

Waited for finish element to become visible
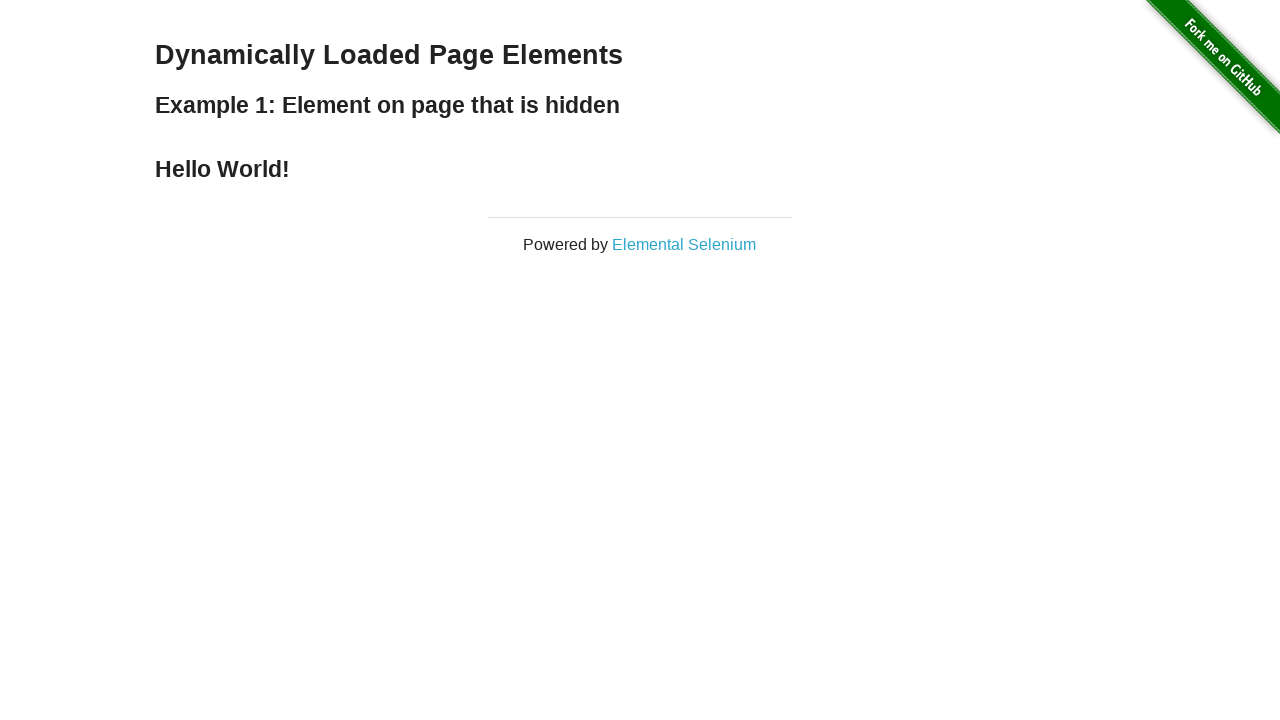

Retrieved text from finish element
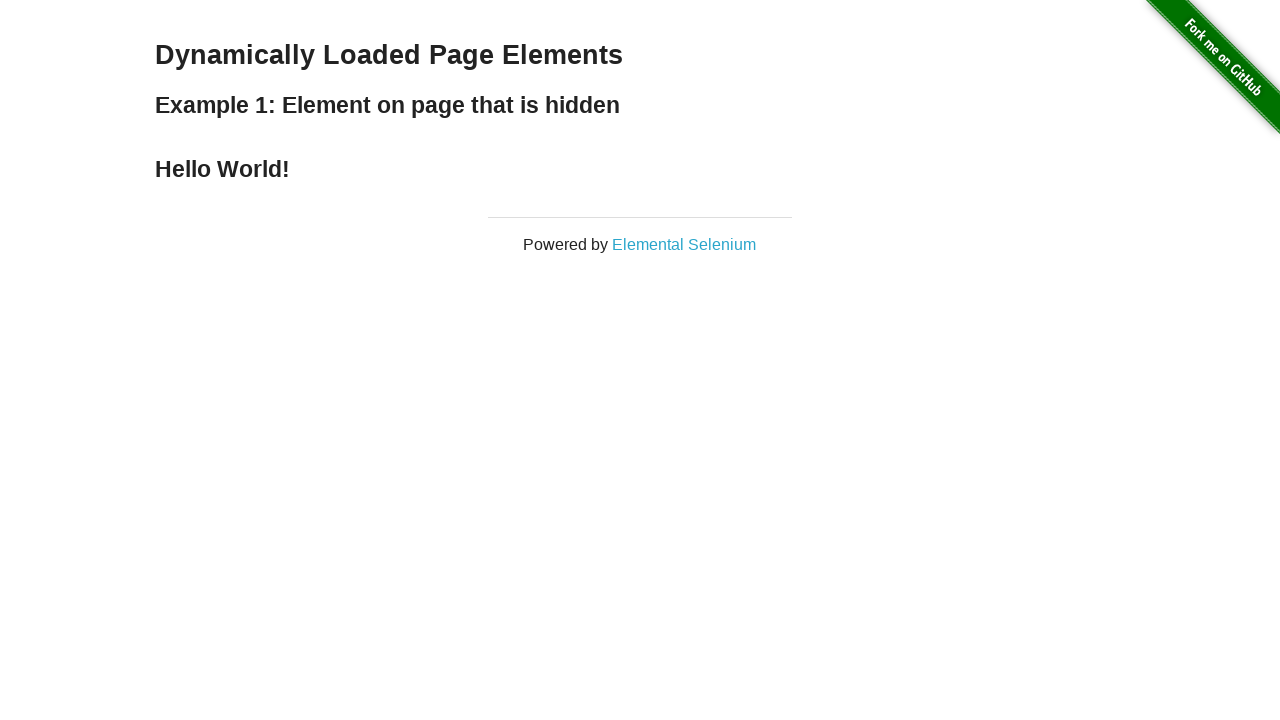

Verified finish element text is 'Hello World!'
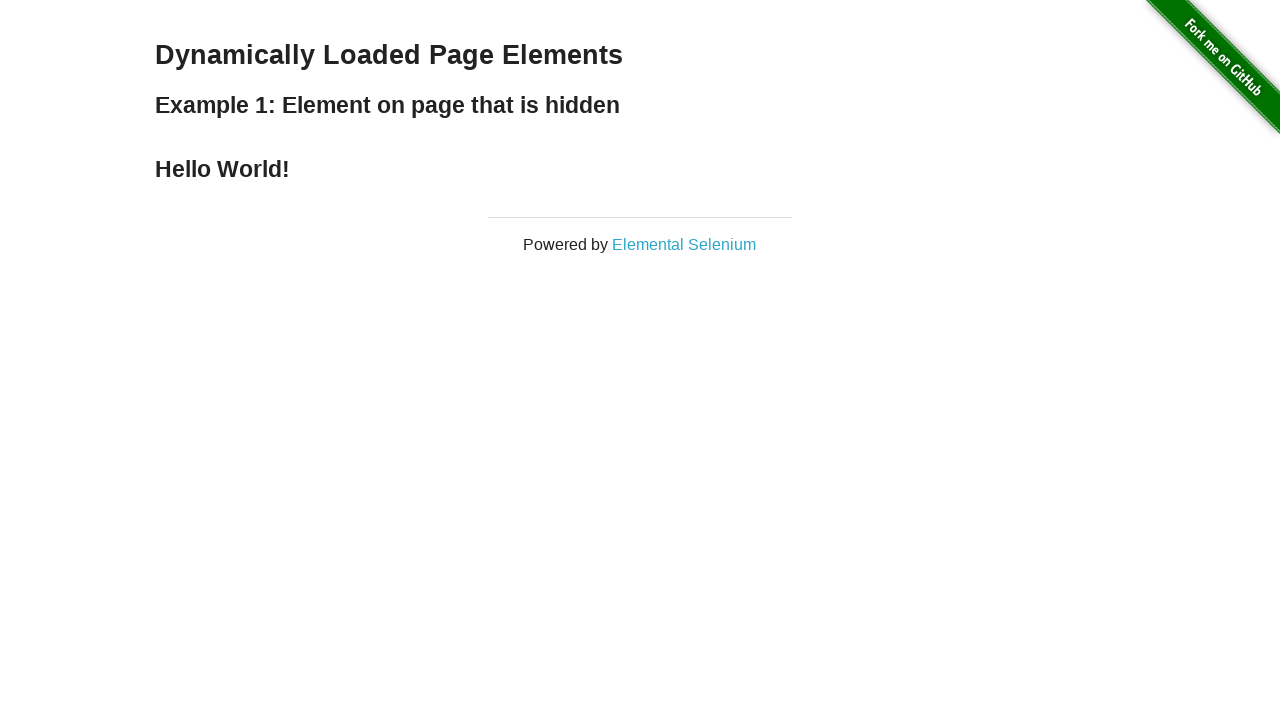

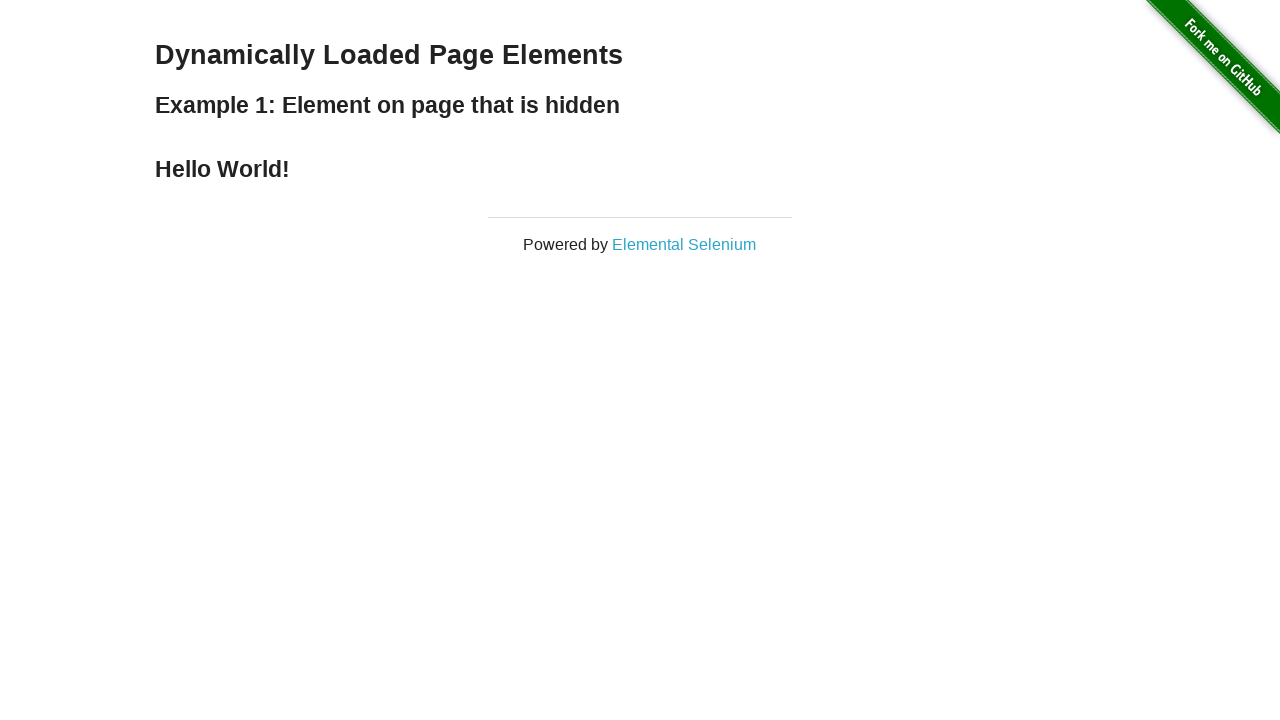